Tests drag and drop using offset-based movement by clicking and holding the source element and moving it by specific x,y coordinates within an iframe

Starting URL: https://jqueryui.com/droppable/

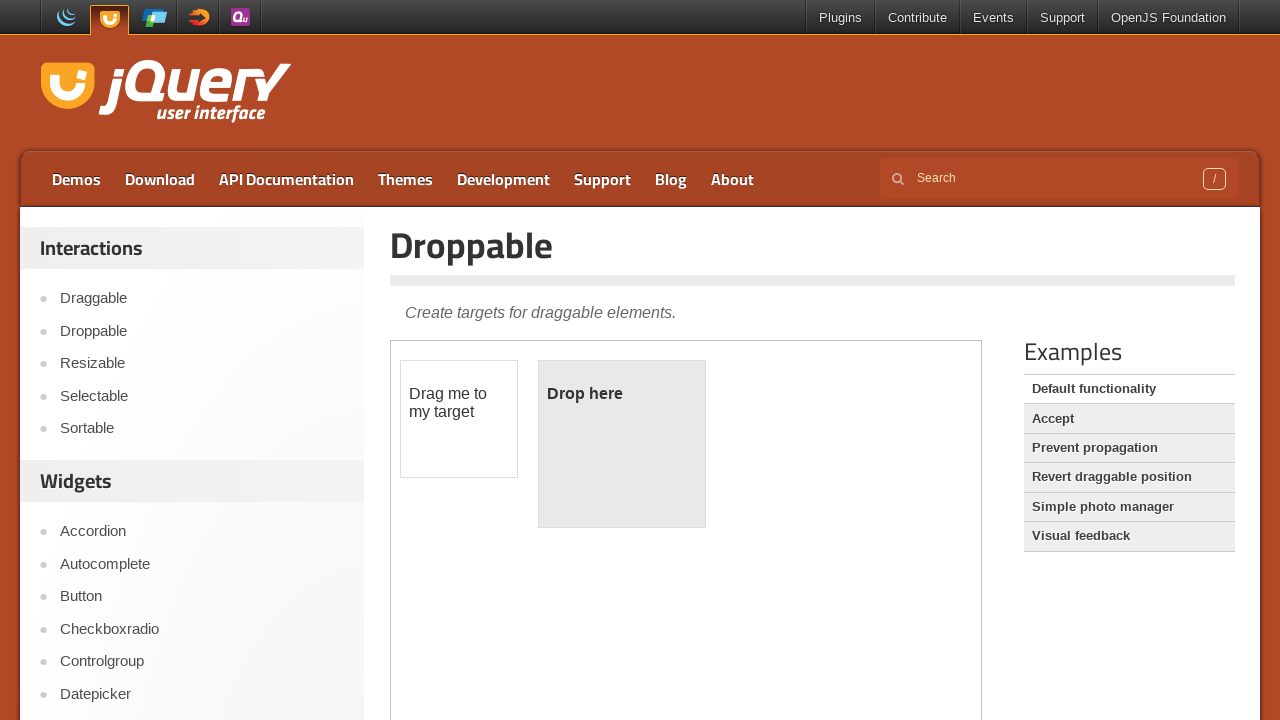

Located iframe containing drag-drop elements
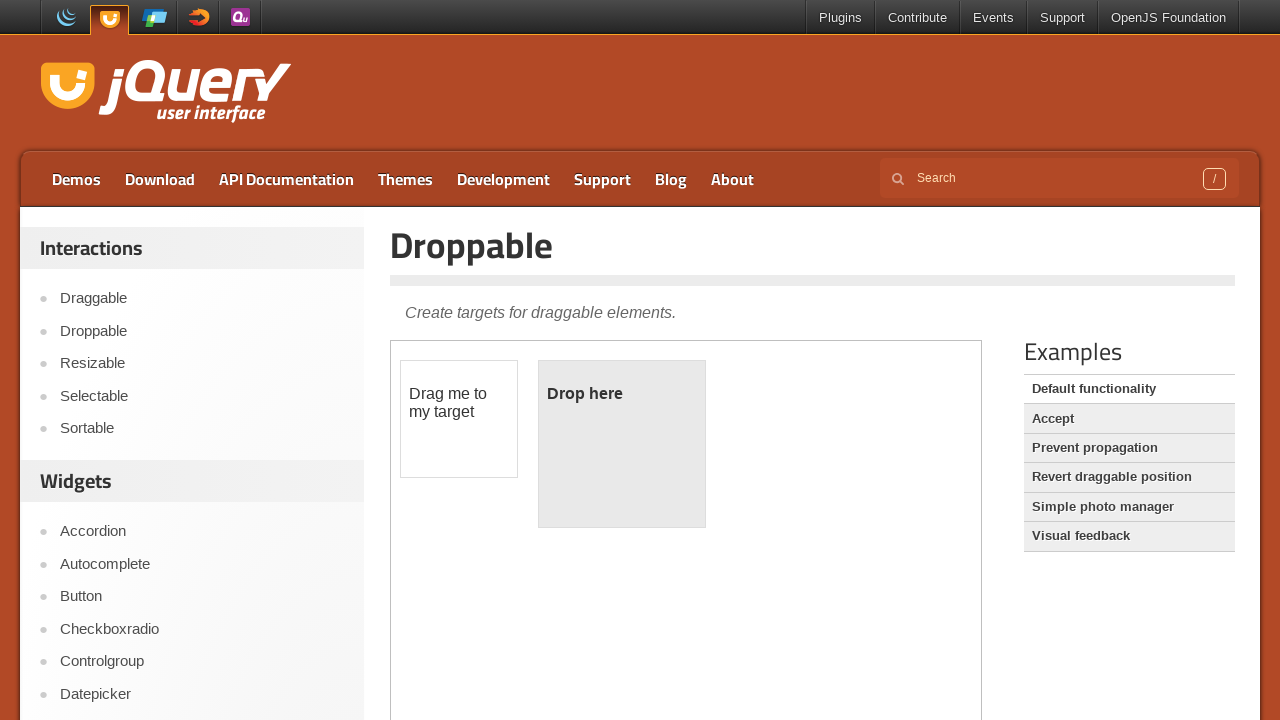

Located draggable source element in iframe
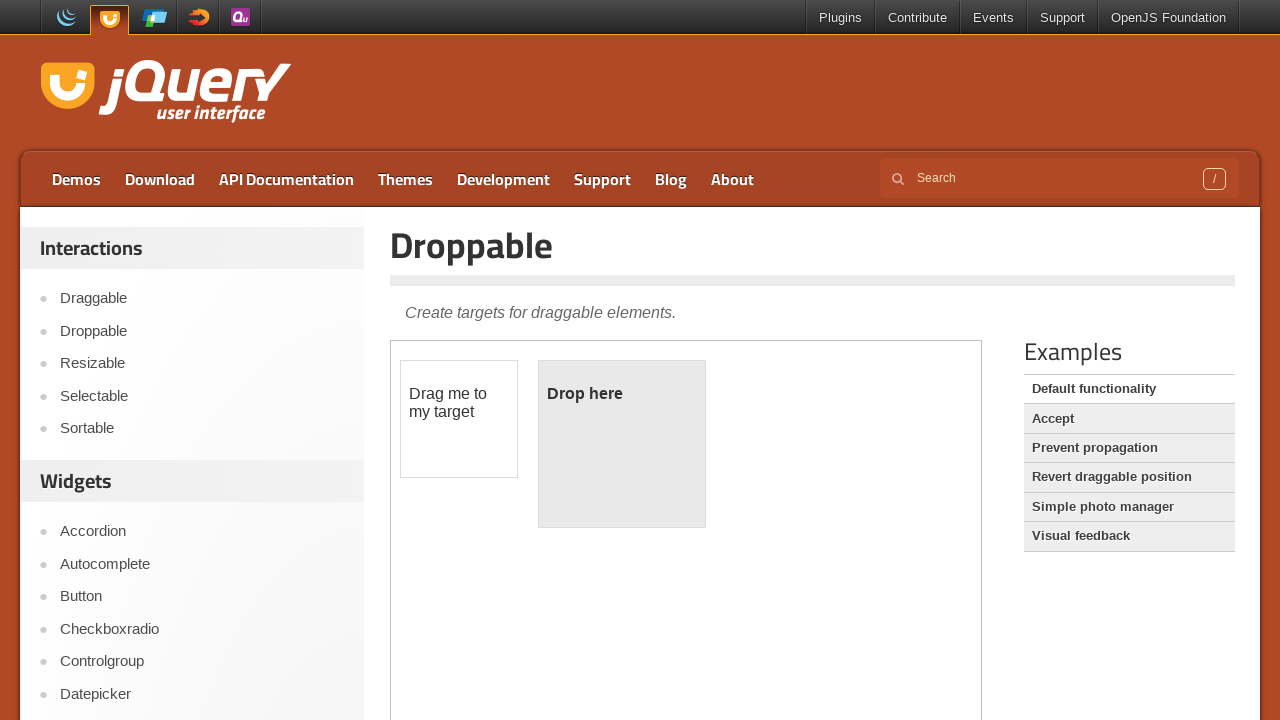

Retrieved bounding box of draggable element
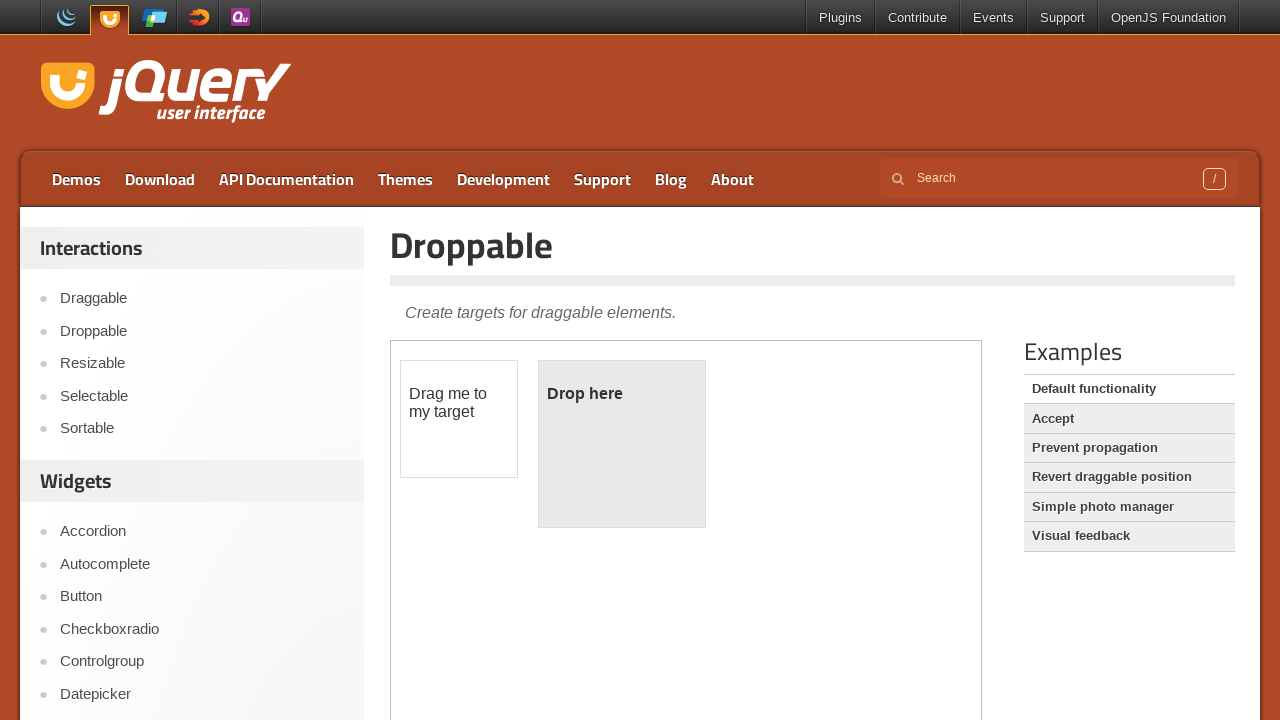

Moved mouse to center of draggable element at (459, 419)
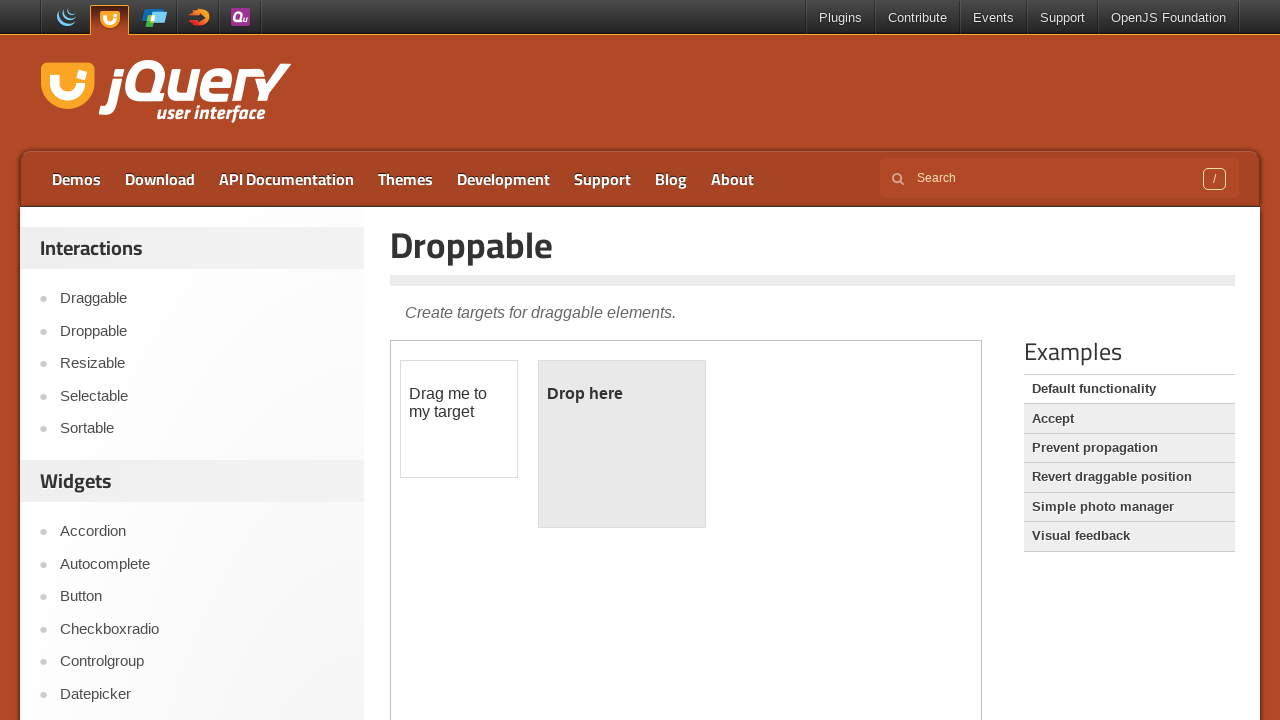

Mouse button pressed down on draggable element at (459, 419)
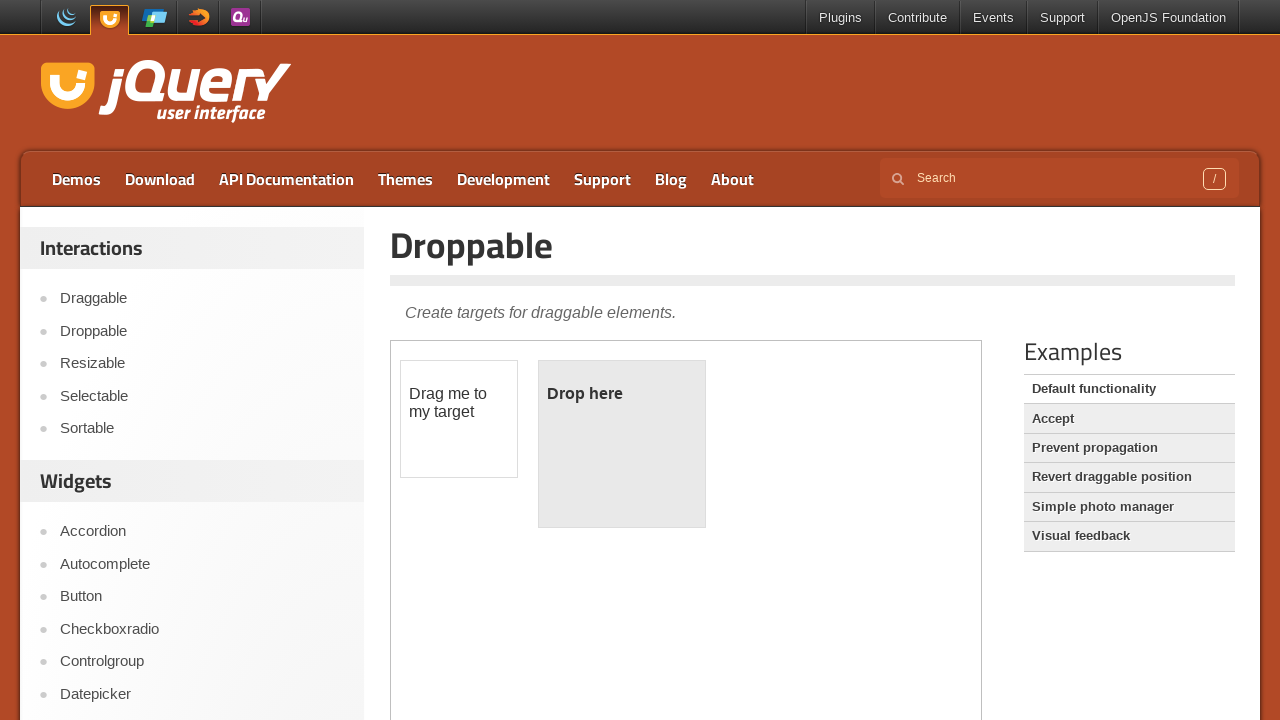

Dragged element 400px right and 10px up using offset-based movement at (859, 409)
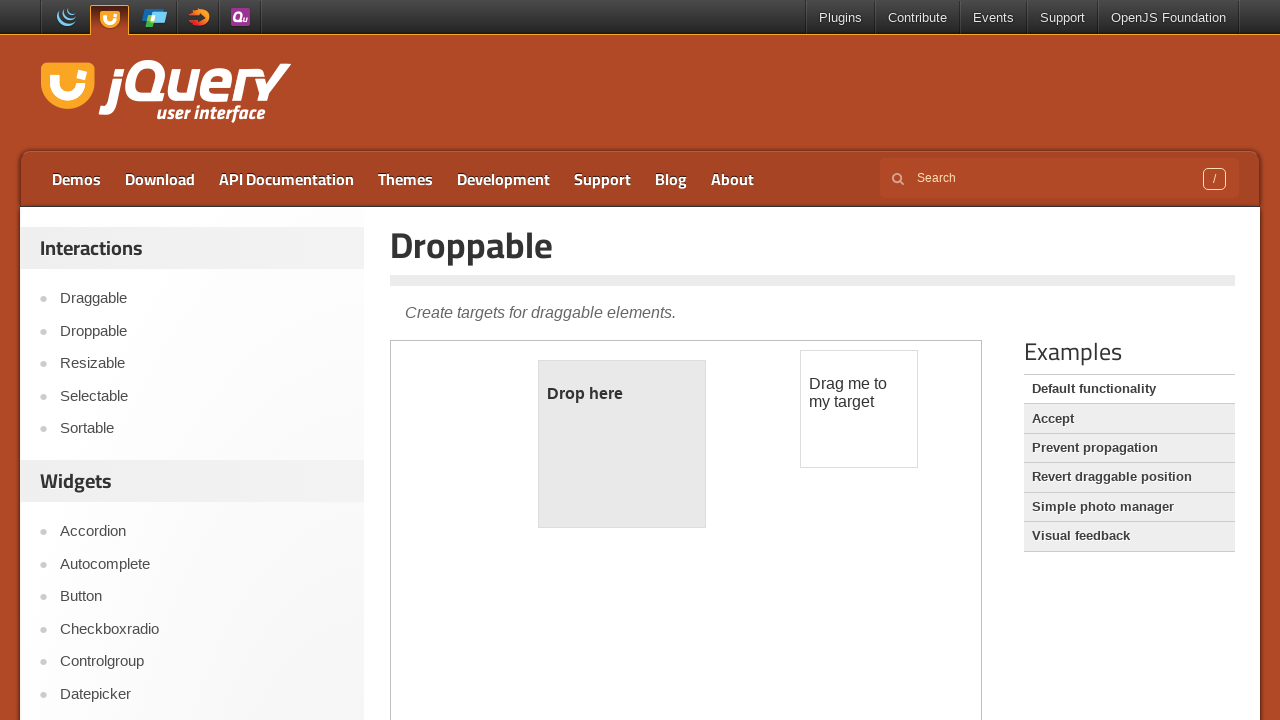

Released mouse button to complete drag and drop operation at (859, 409)
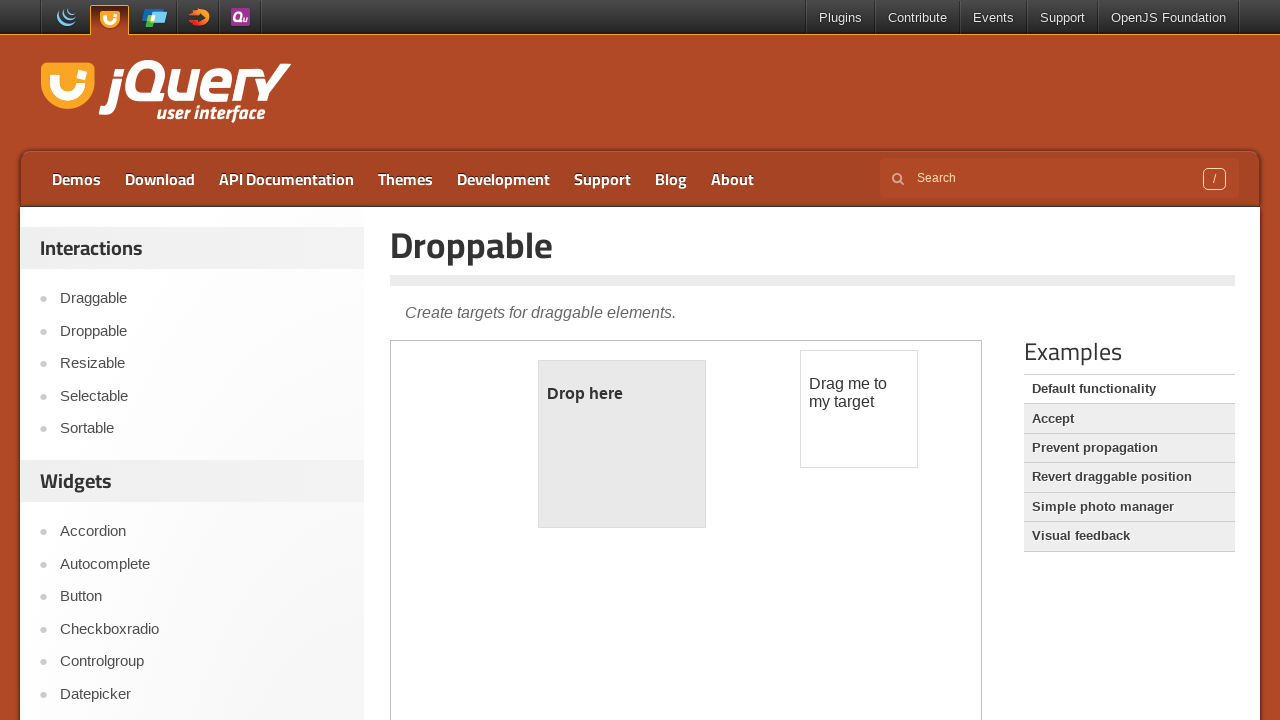

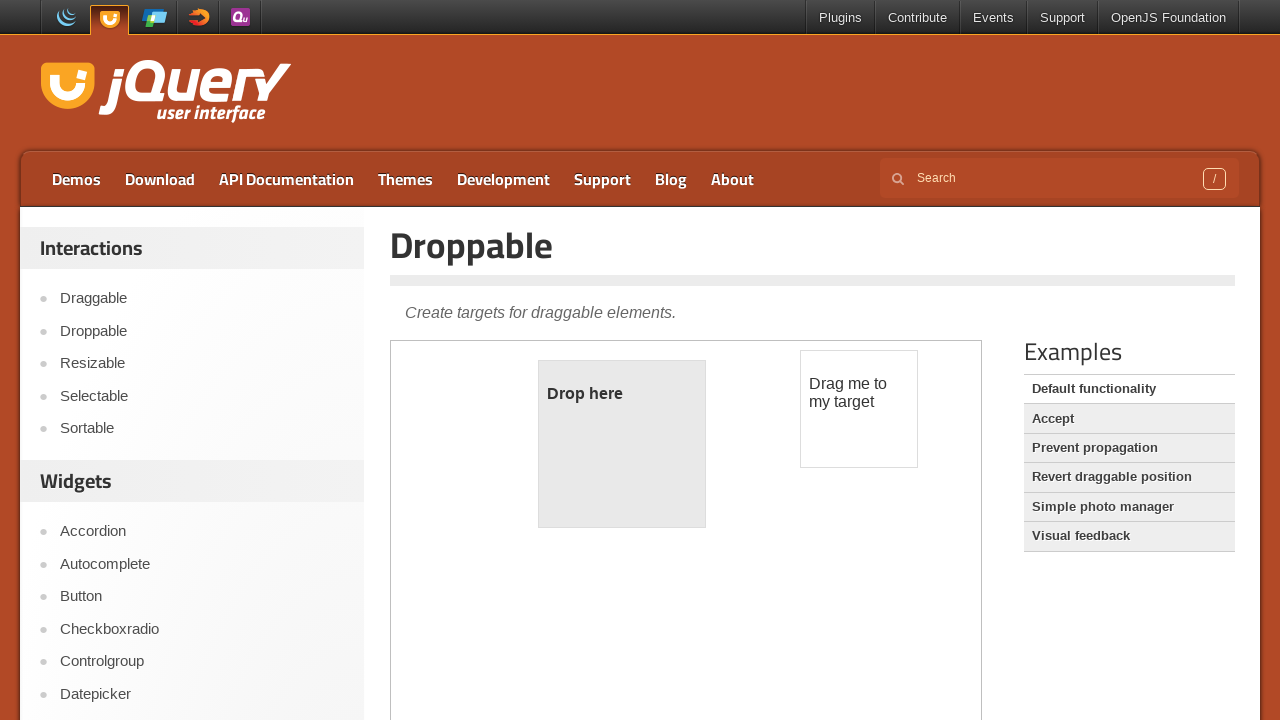